Tests dropdown selection and verifies selected option

Starting URL: https://omayo.blogspot.com/

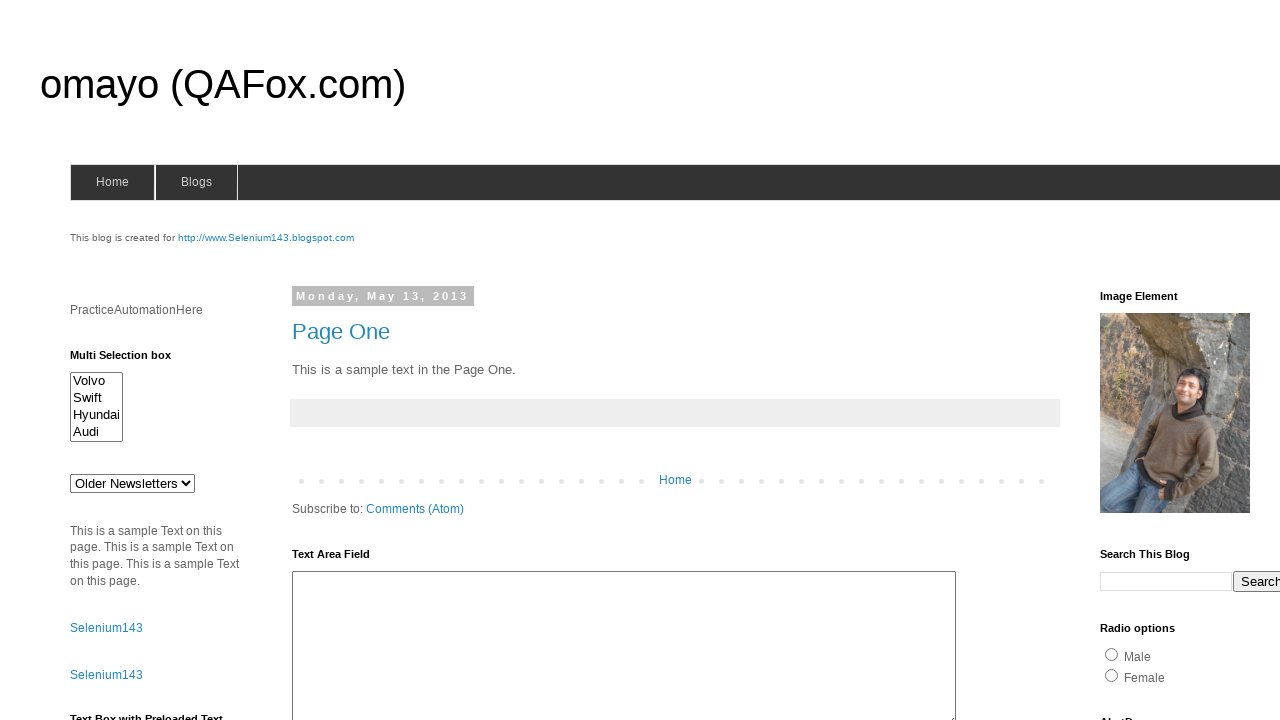

Selected 'doc 3' from dropdown field #drop1 on #drop1
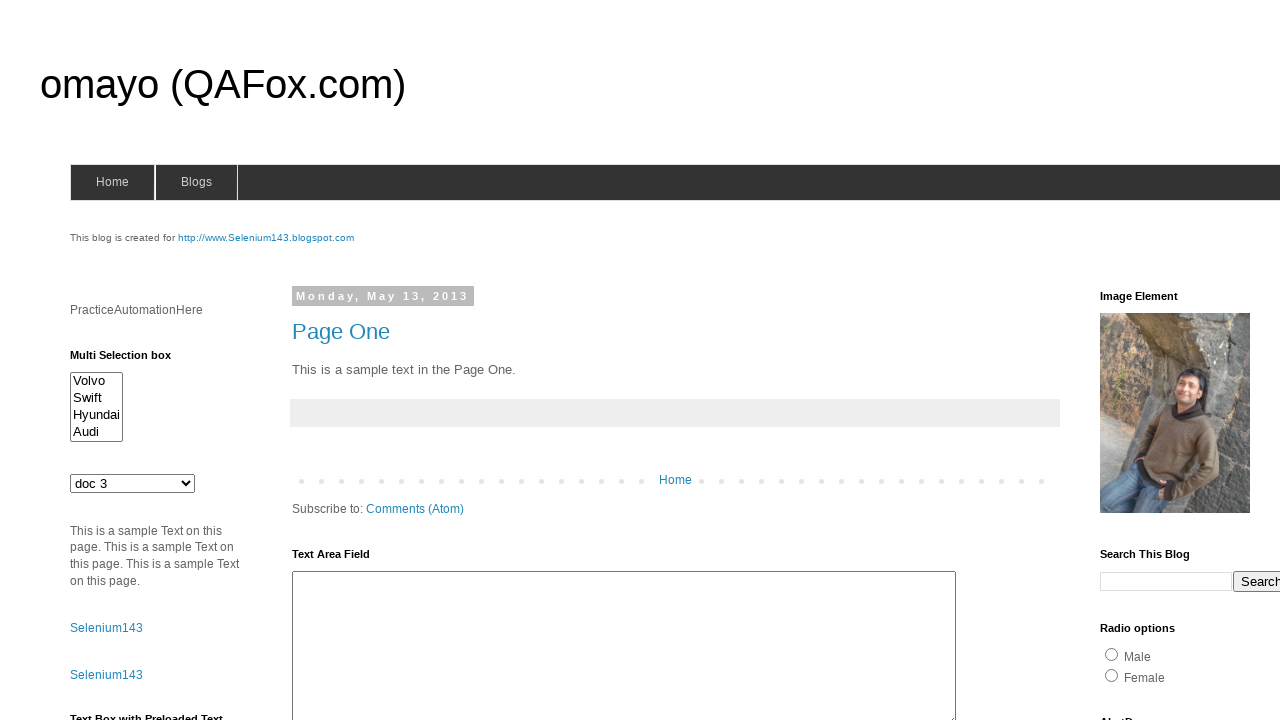

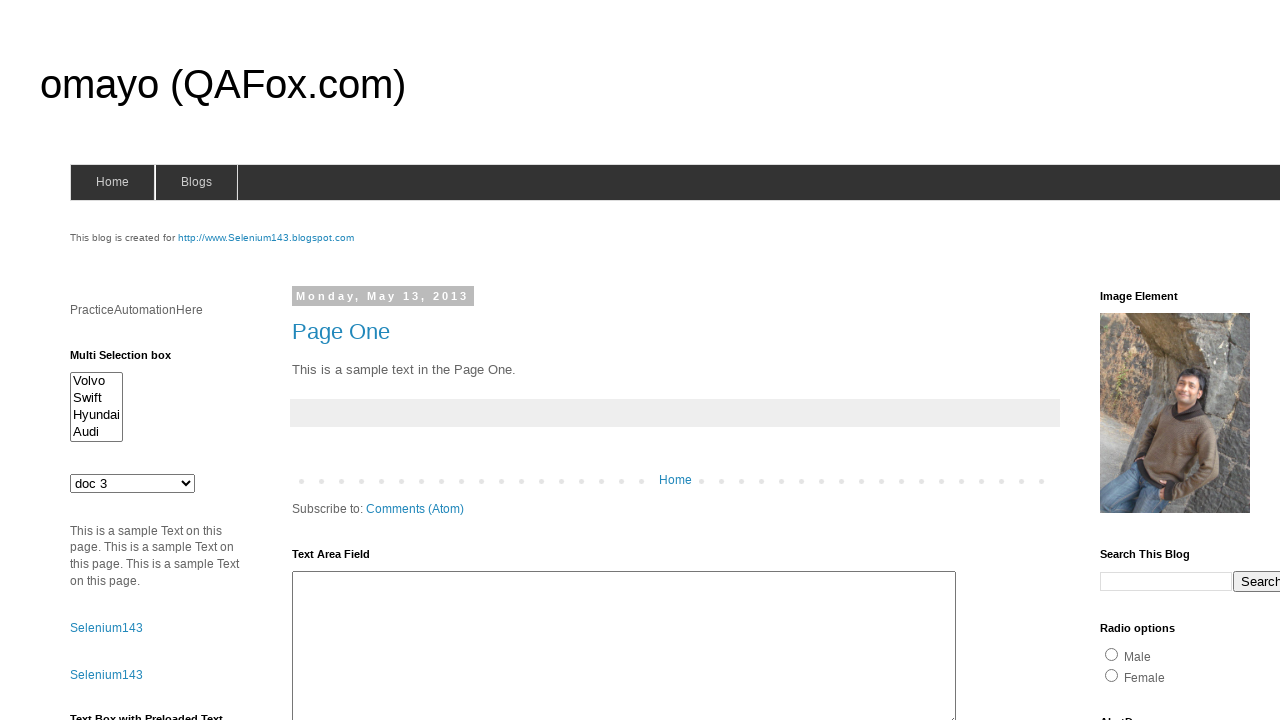